Navigates to the Etihad Airways Canada homepage and maximizes the browser window to verify the page loads correctly.

Starting URL: https://www.etihad.com/en-ca/

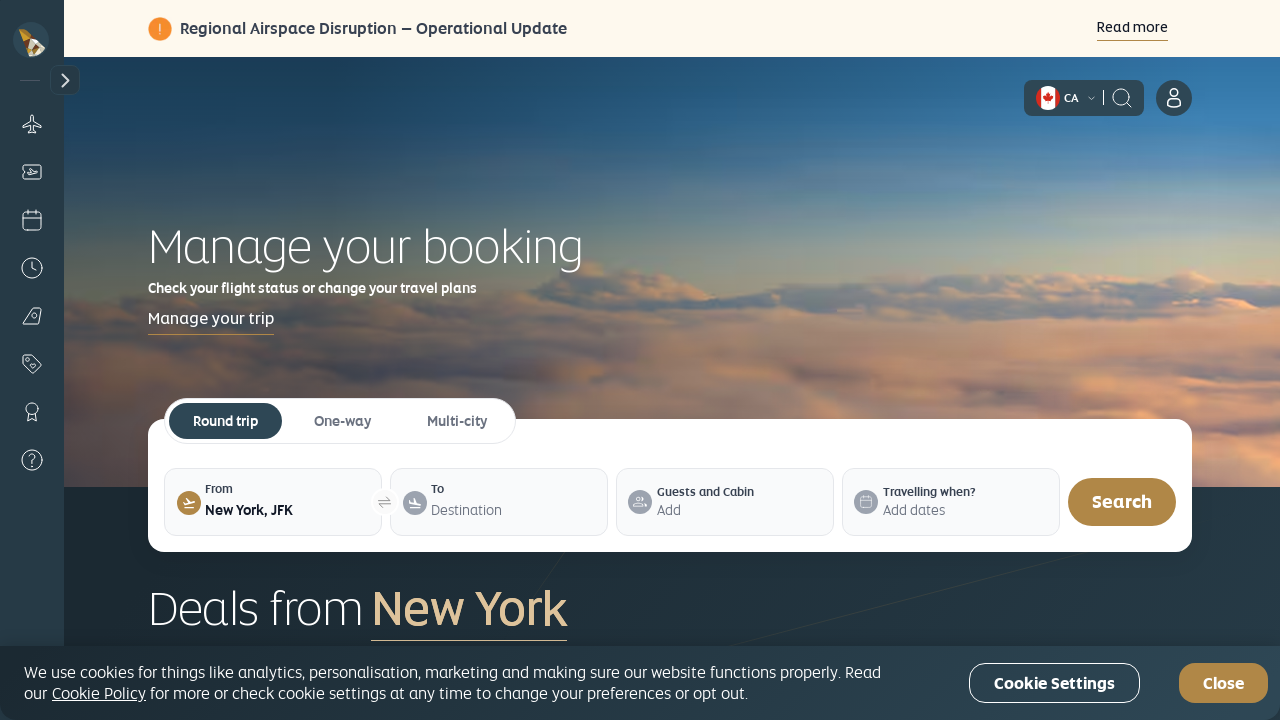

Waited for page to reach domcontentloaded state
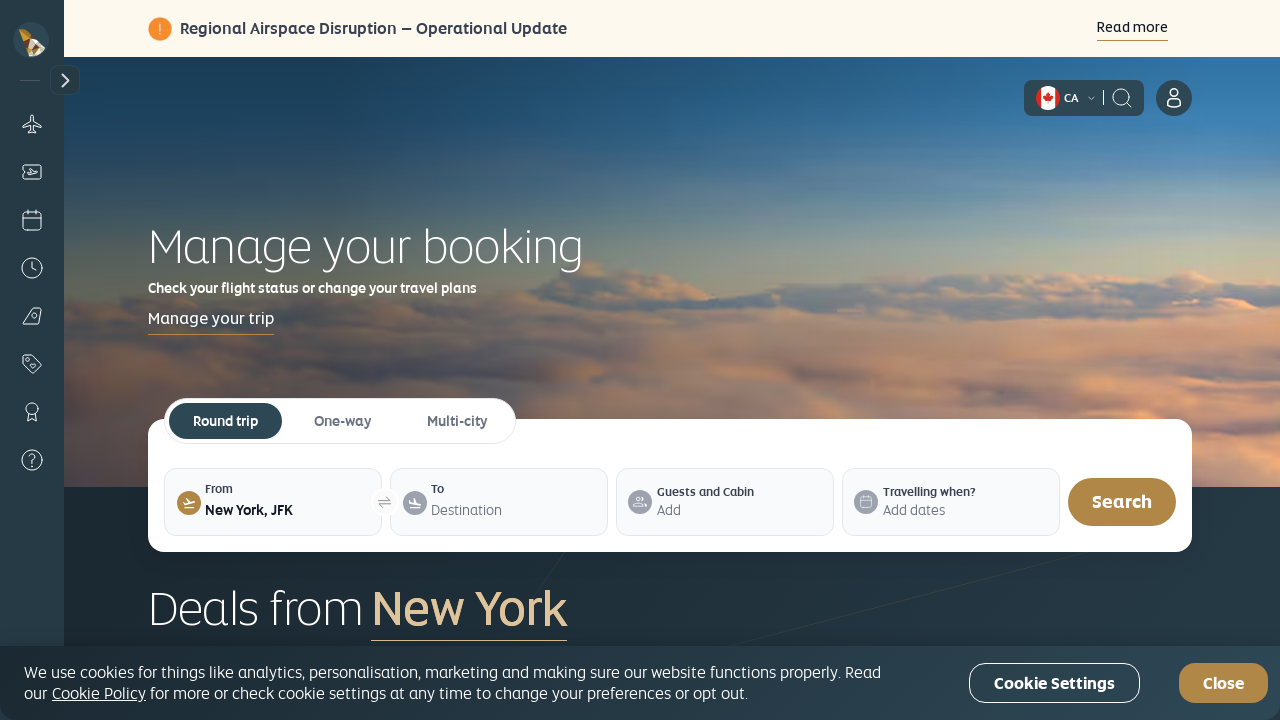

Verified body element is present on Etihad Airways Canada homepage
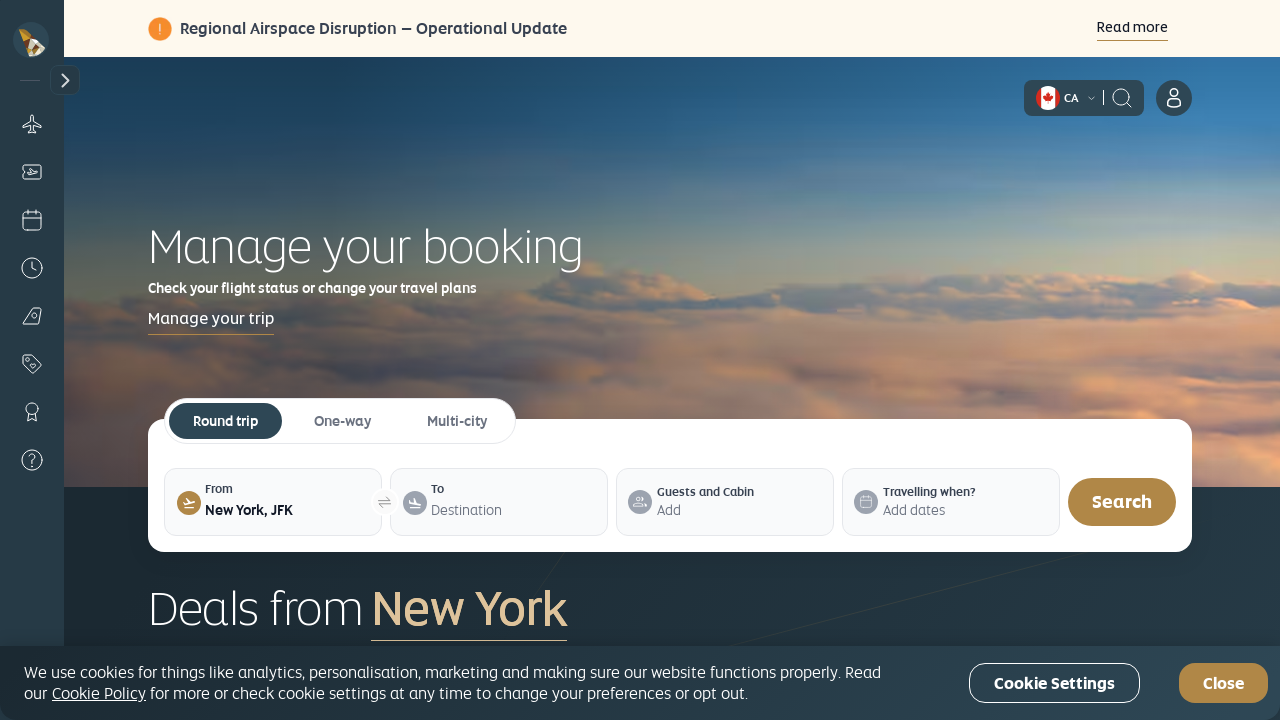

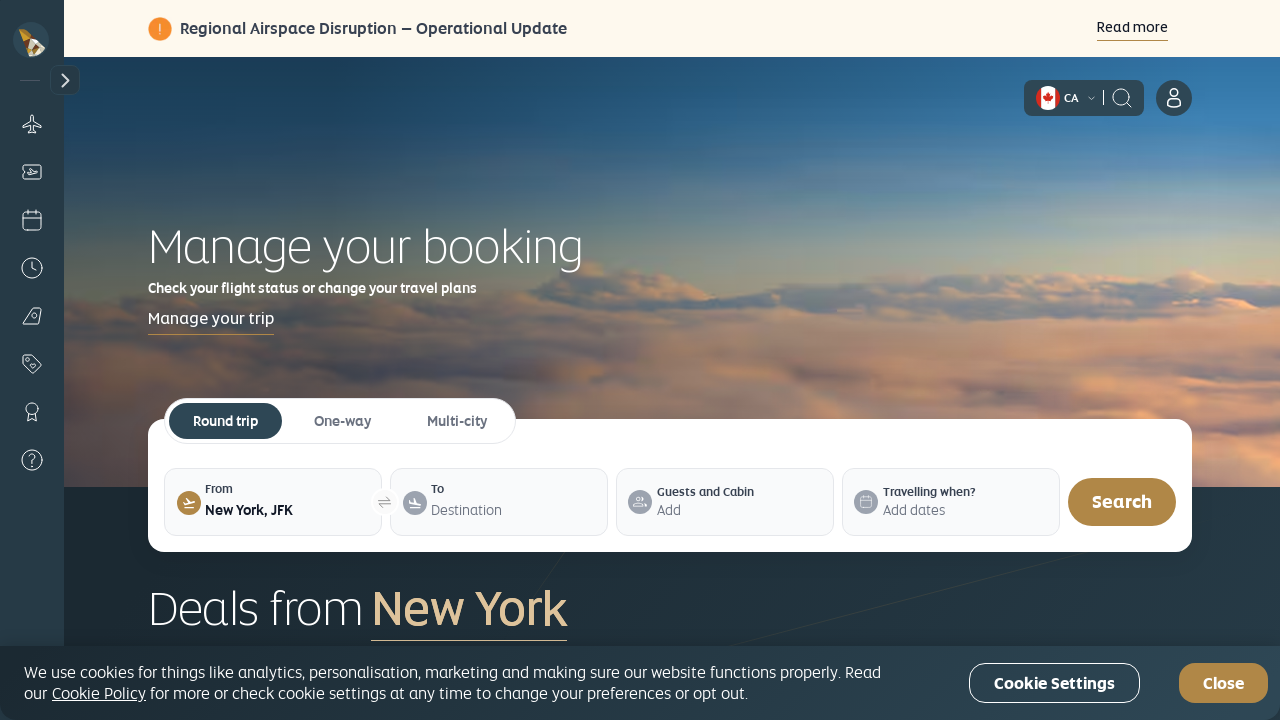